Tests browser navigation methods by navigating to a page, then using back, forward, and refresh navigation controls

Starting URL: https://opensource-demo.orangehrmlive.com/web/index.php/auth/login

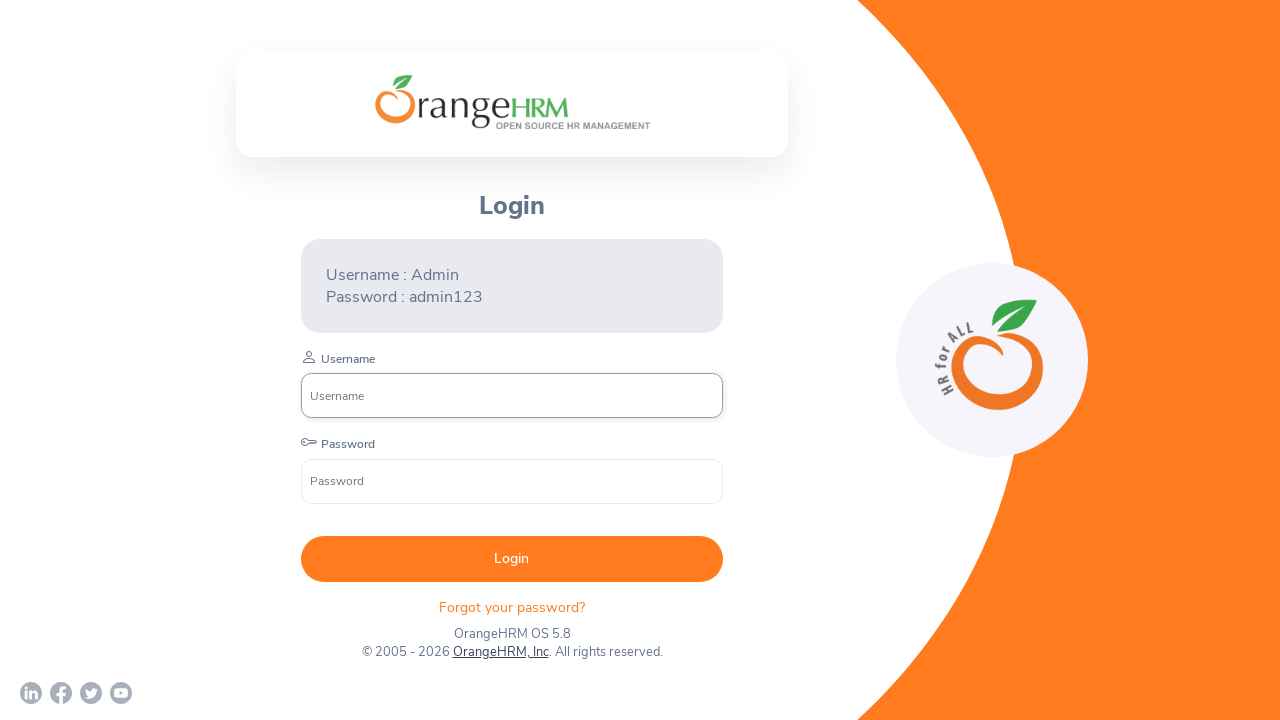

Navigated back to previous page
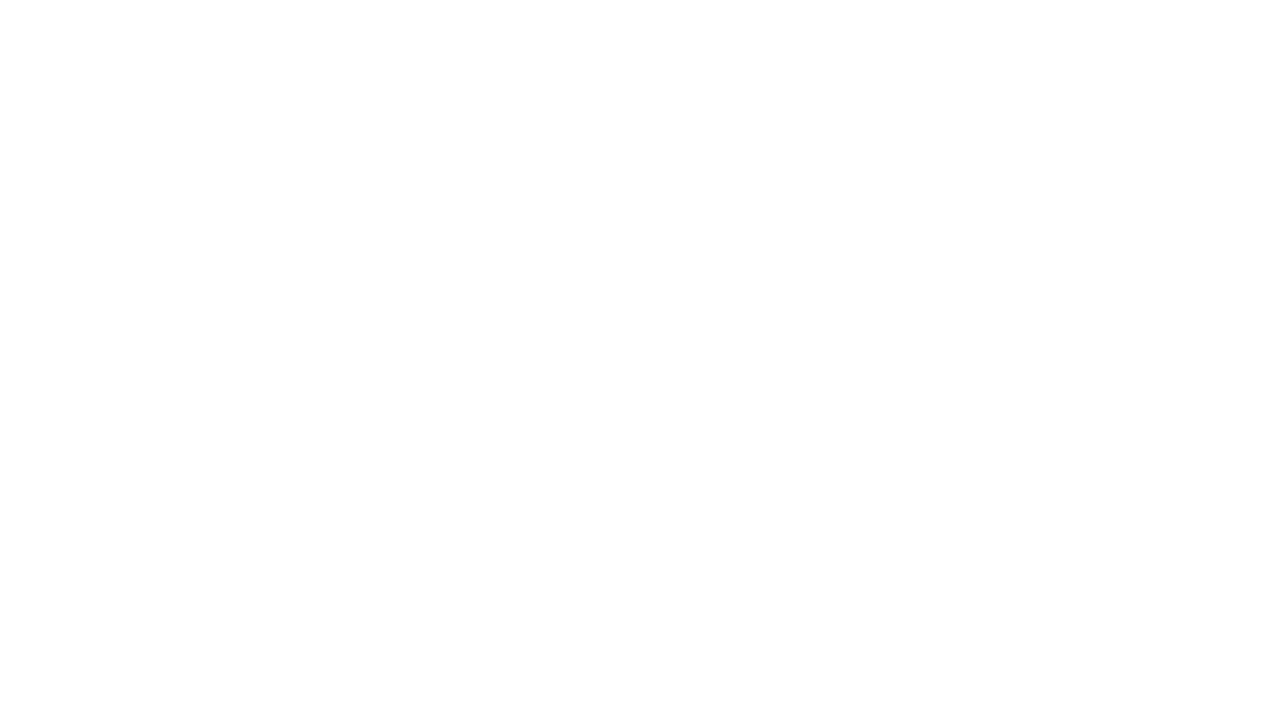

Waited 1 second for page state
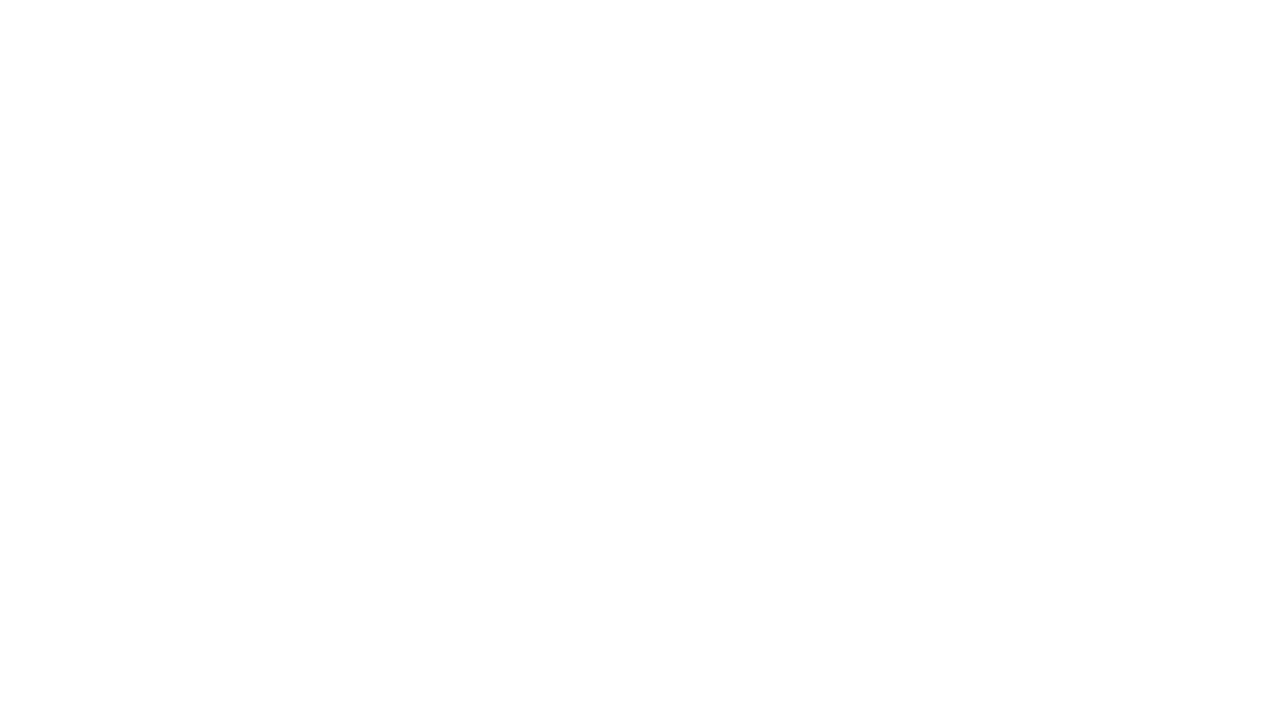

Navigated forward to original page
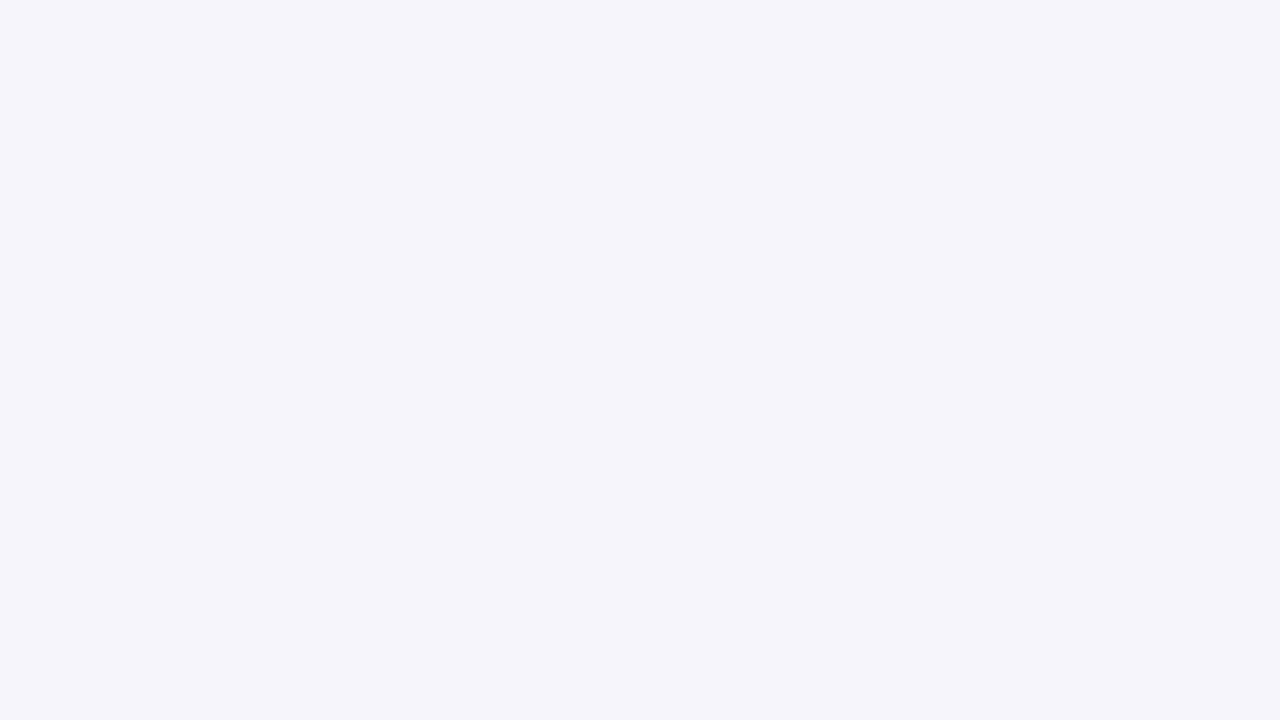

Waited 1 second for page to load
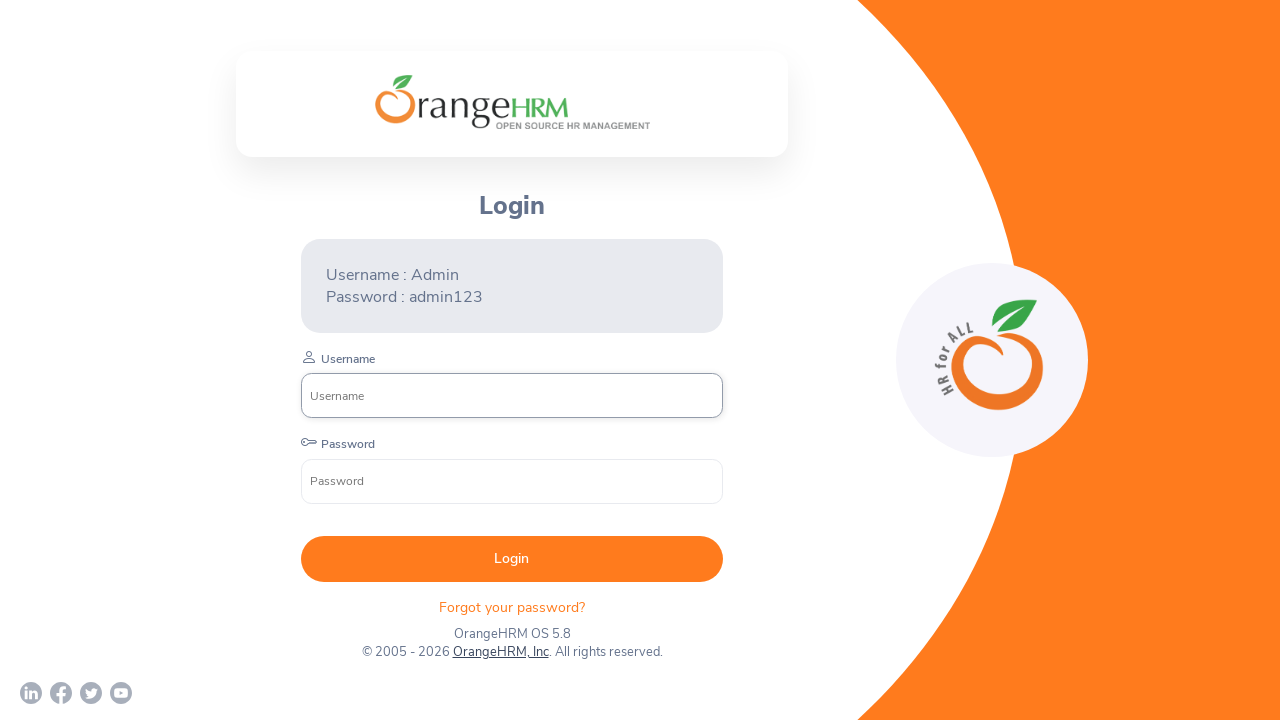

Refreshed the current page
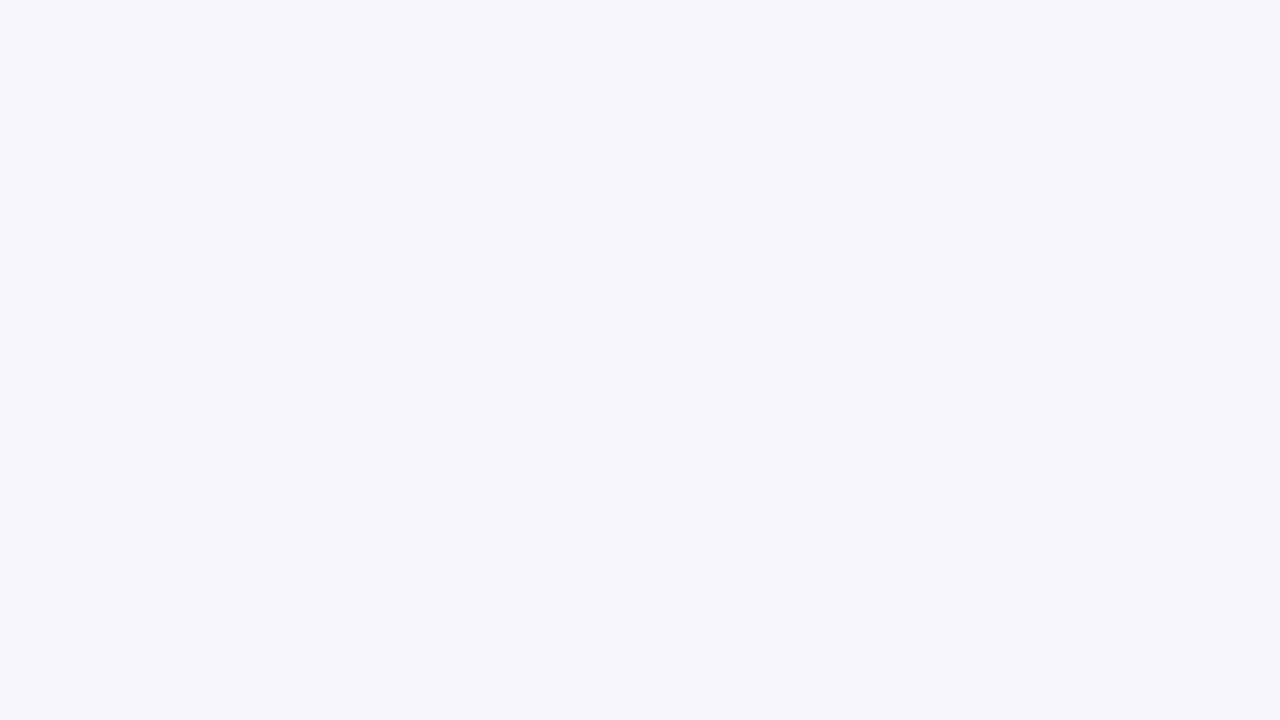

Page reloaded and body element is present
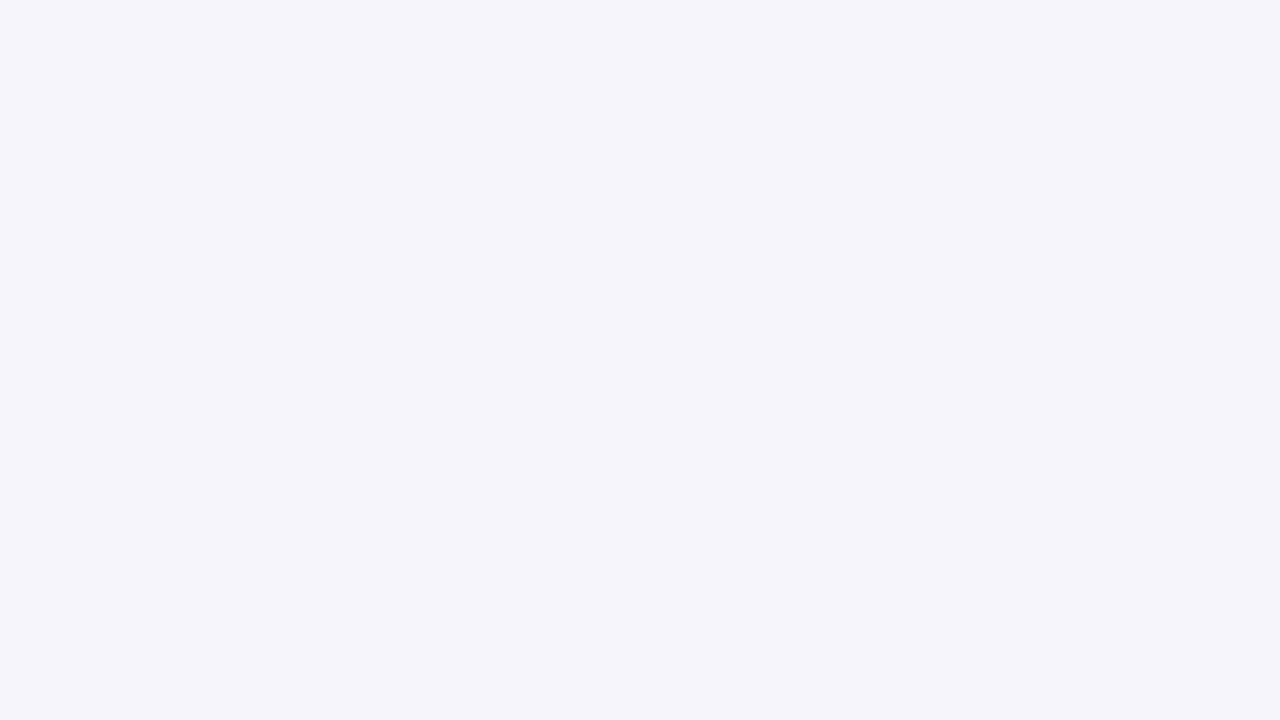

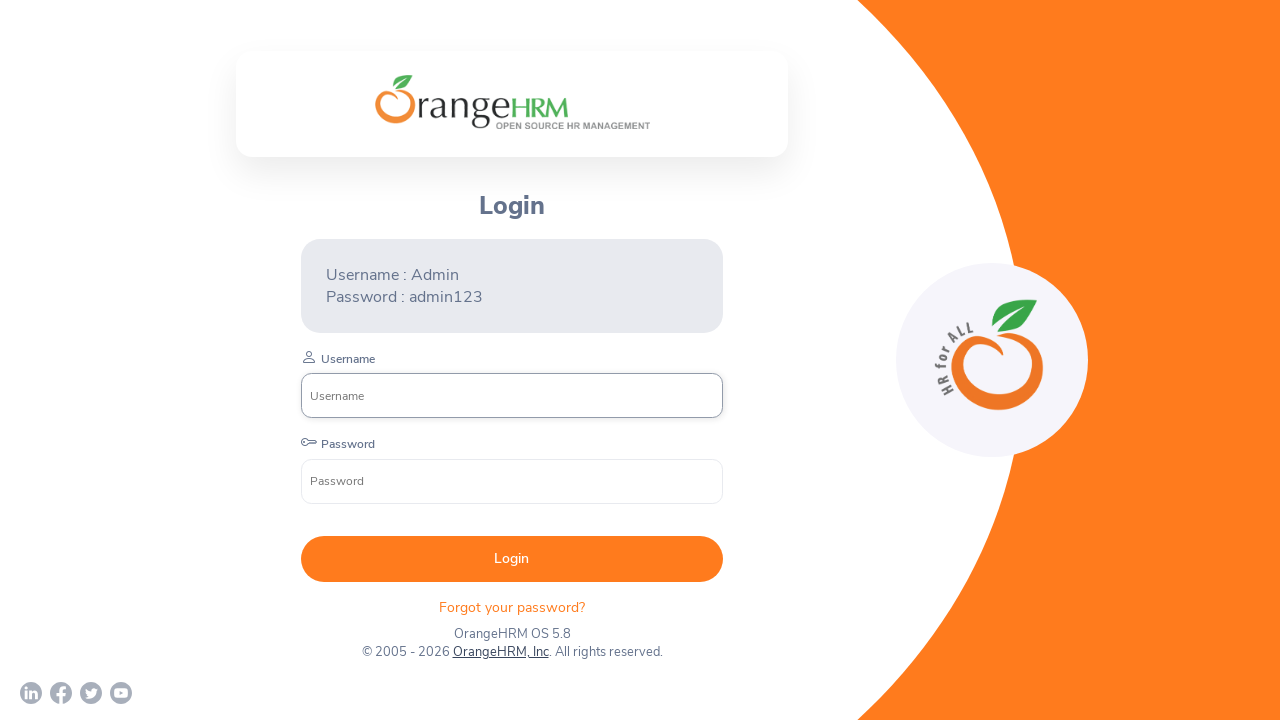